Tests page scrolling functionality by scrolling to the bottom of the page and back to the top using JavaScript execution

Starting URL: http://www.cnblogs.com/sanzangTst/

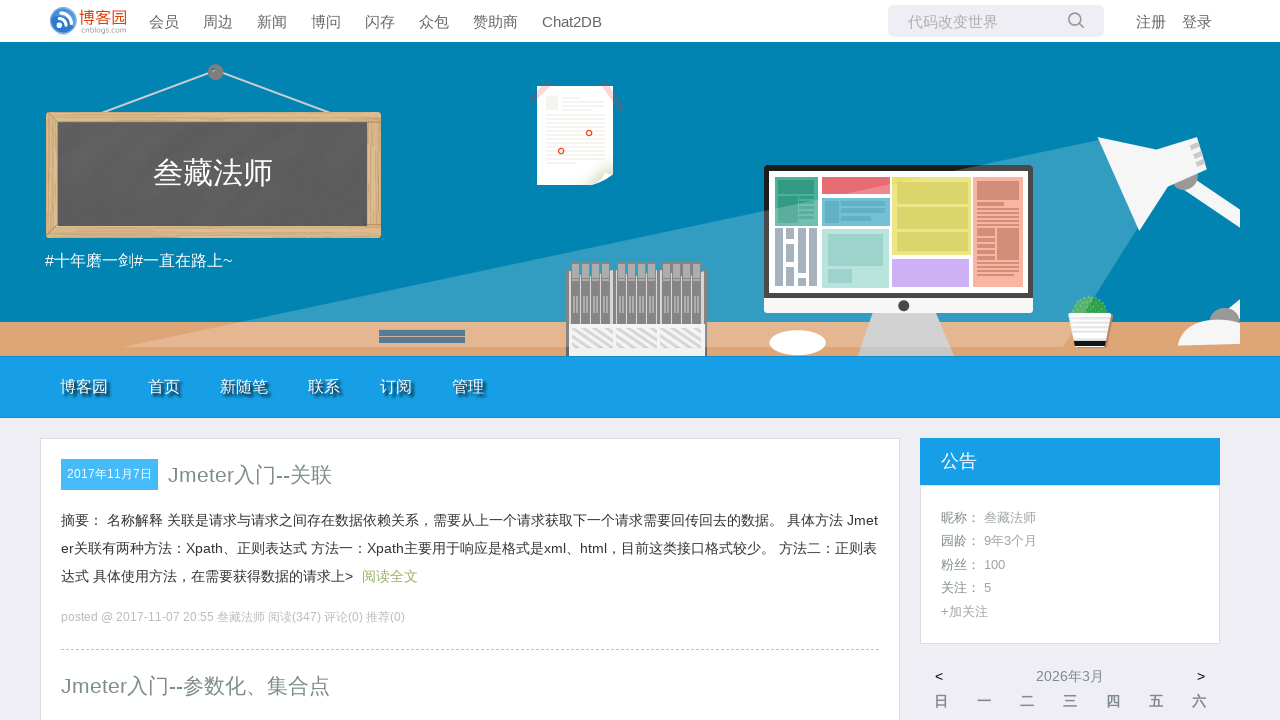

Set viewport size to 1920x1080
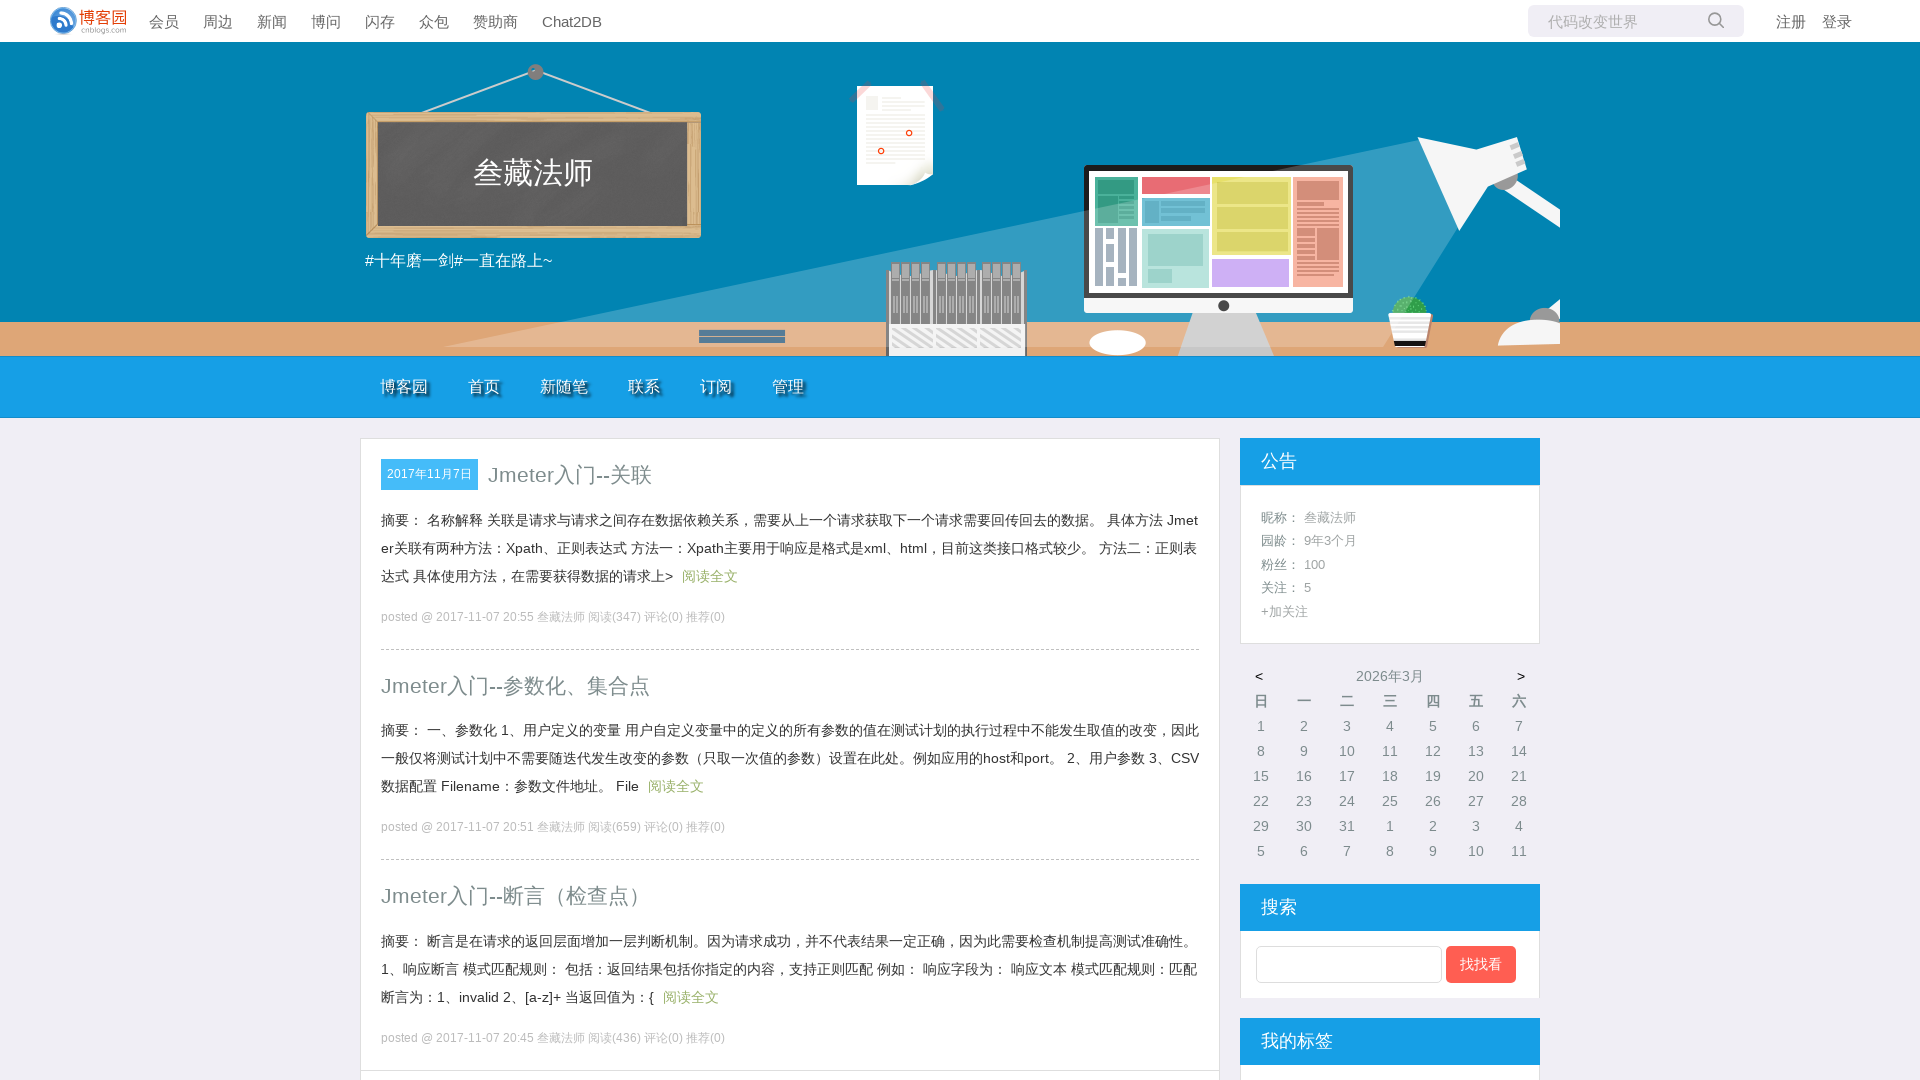

Page loaded (domcontentloaded)
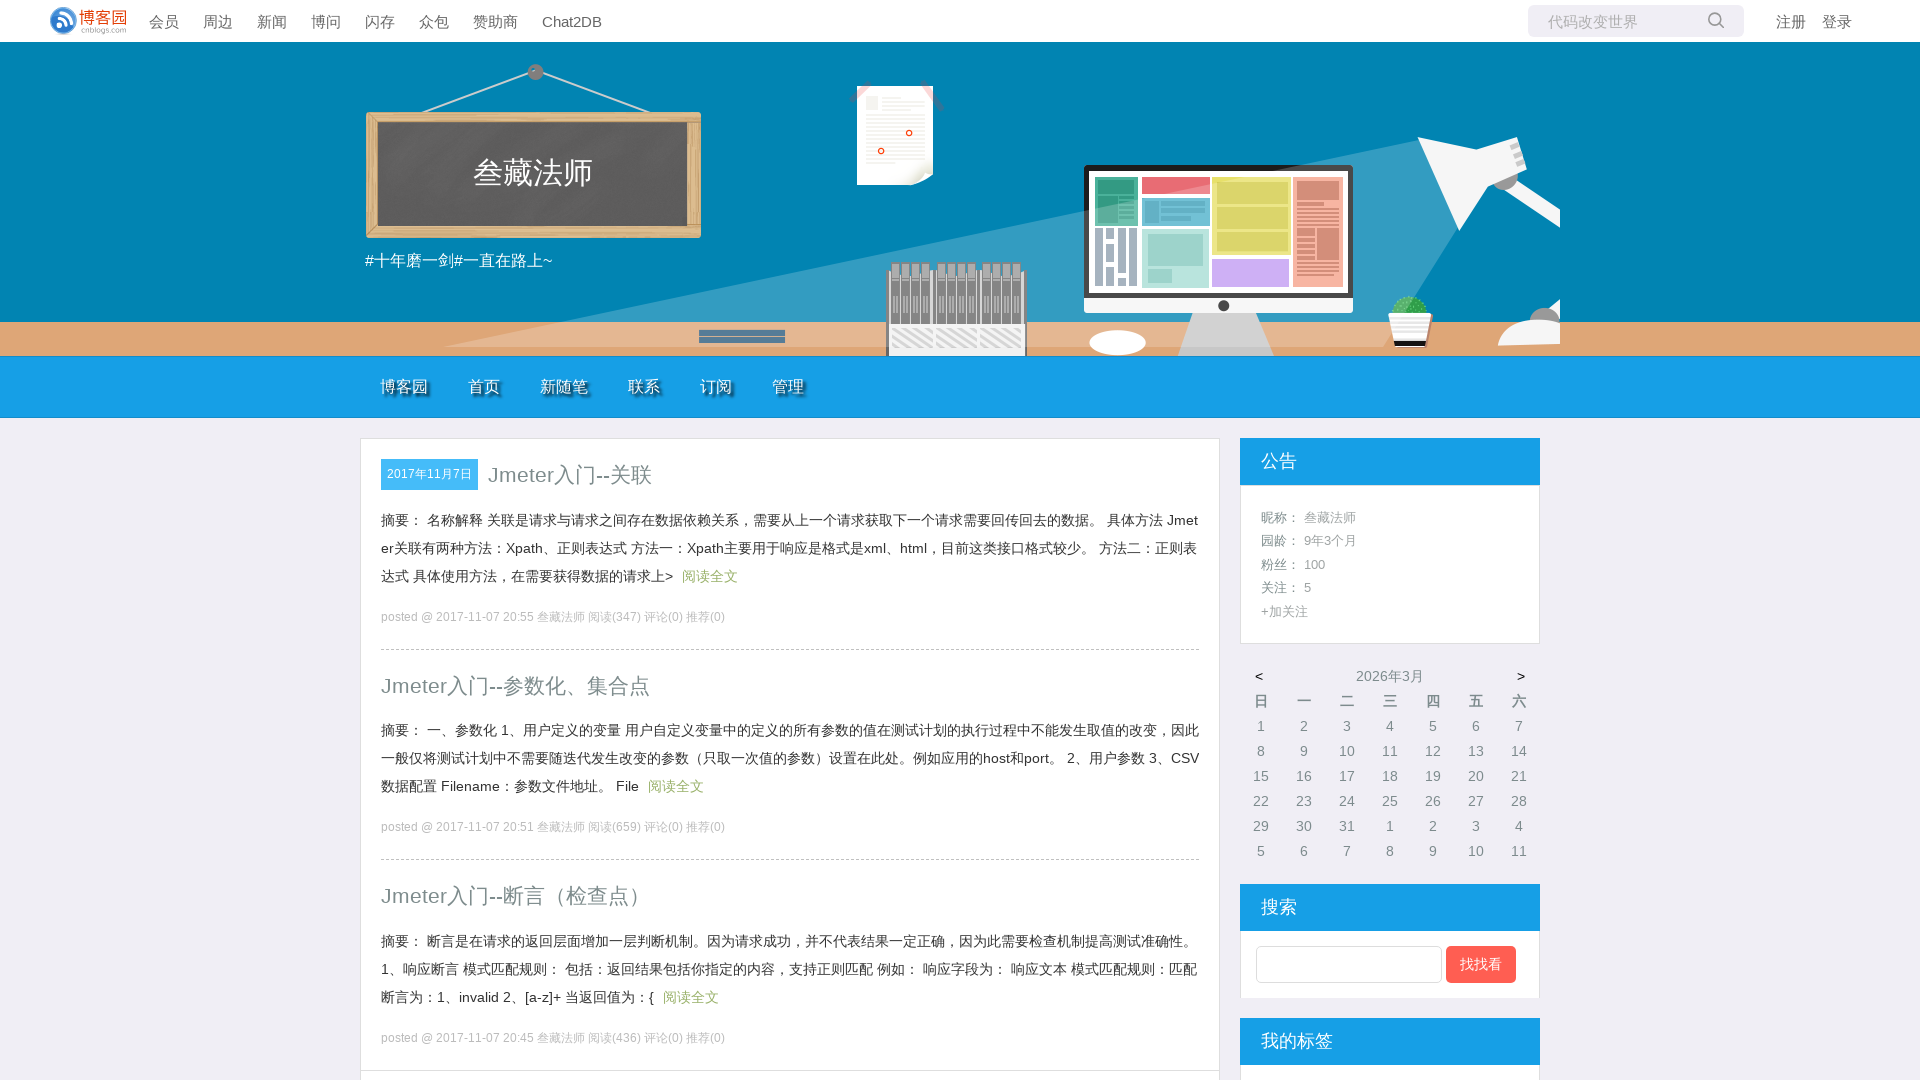

Scrolled to bottom of page using JavaScript
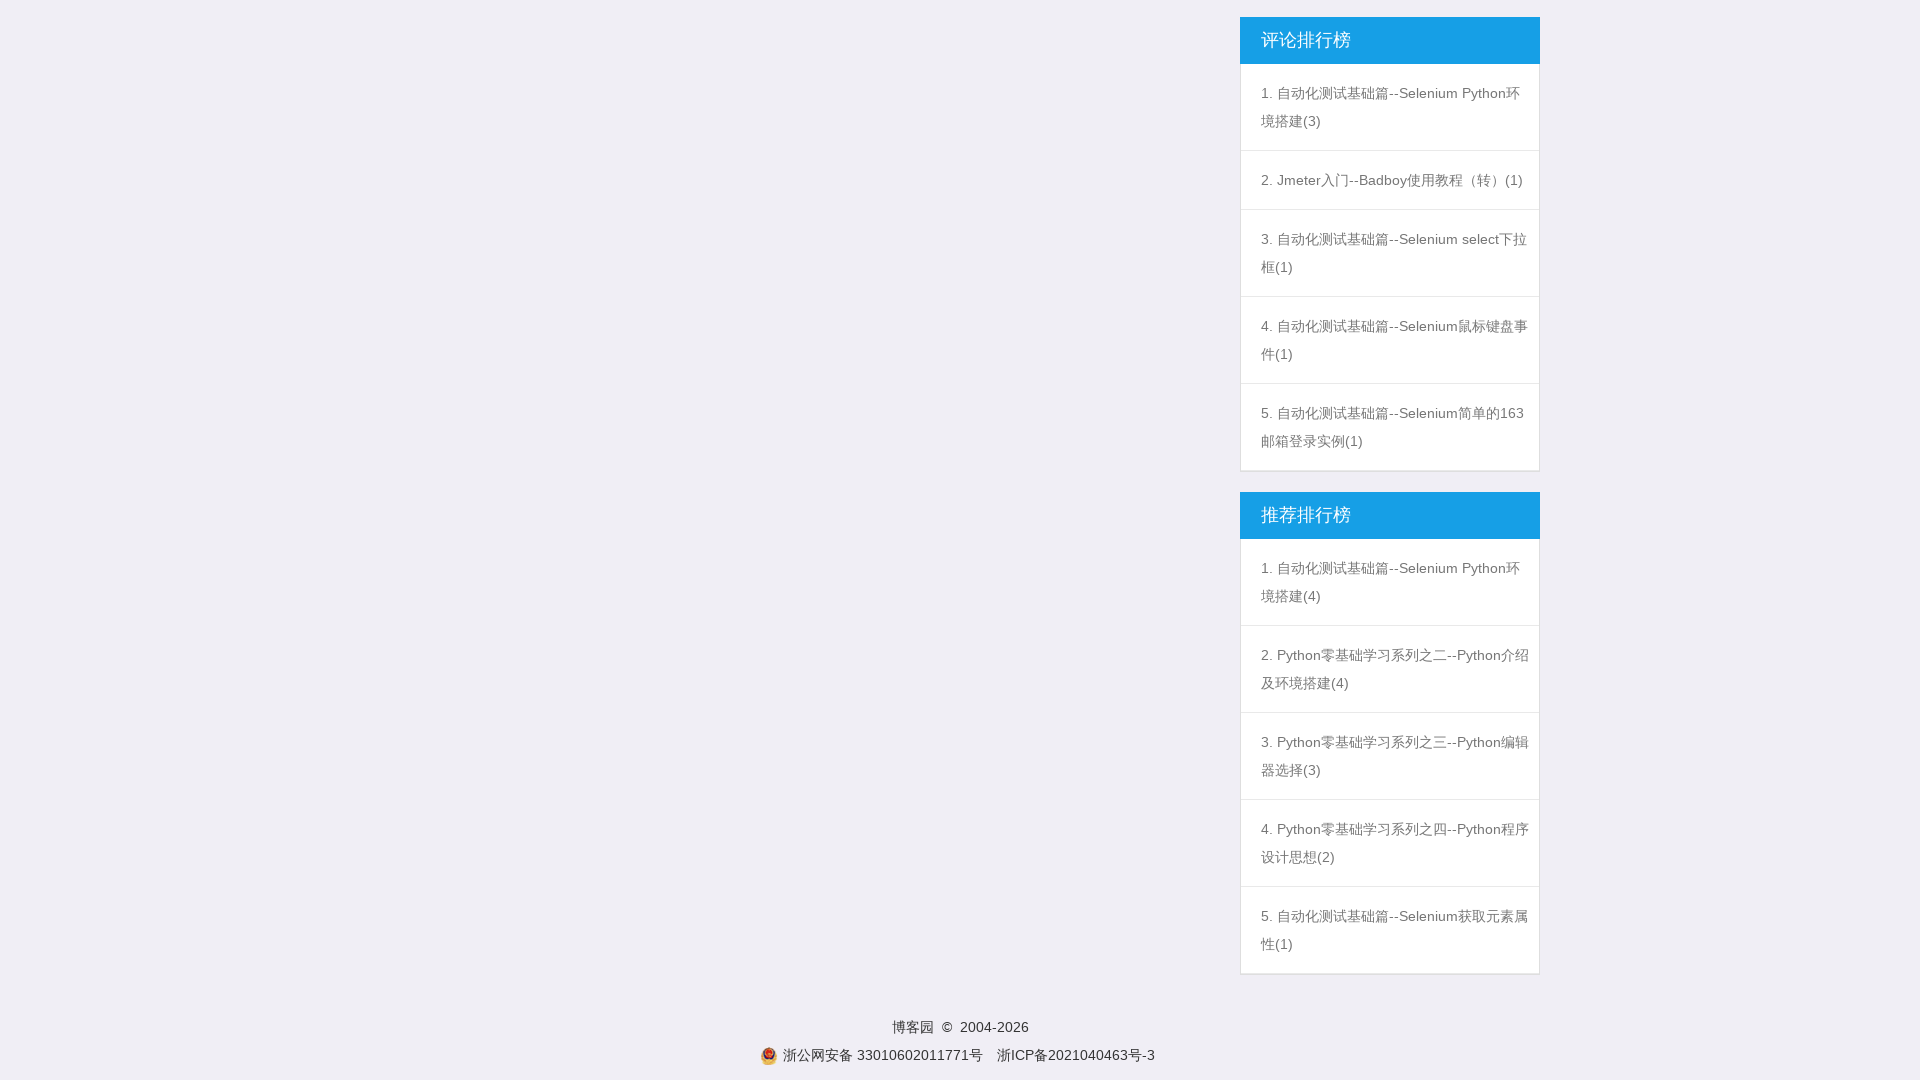

Waited 1 second to observe scroll effect
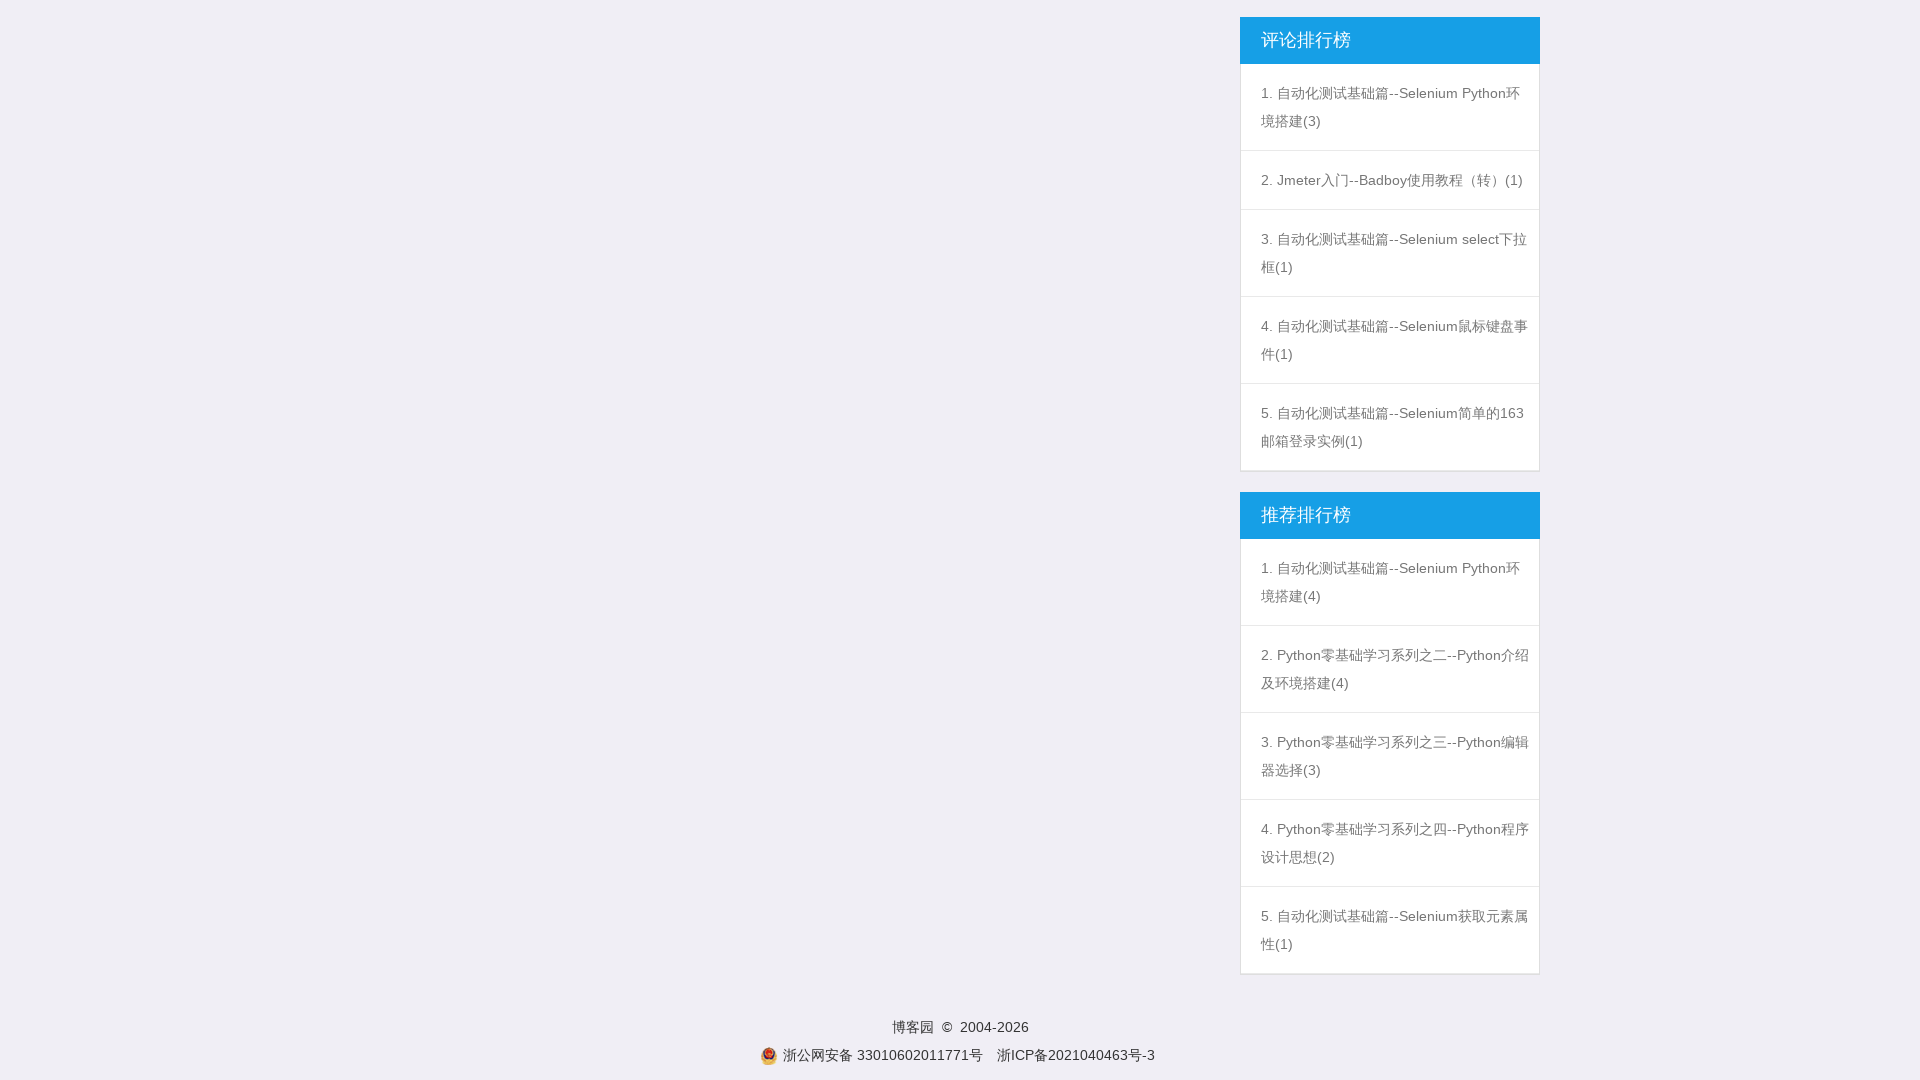

Scrolled back to top of page
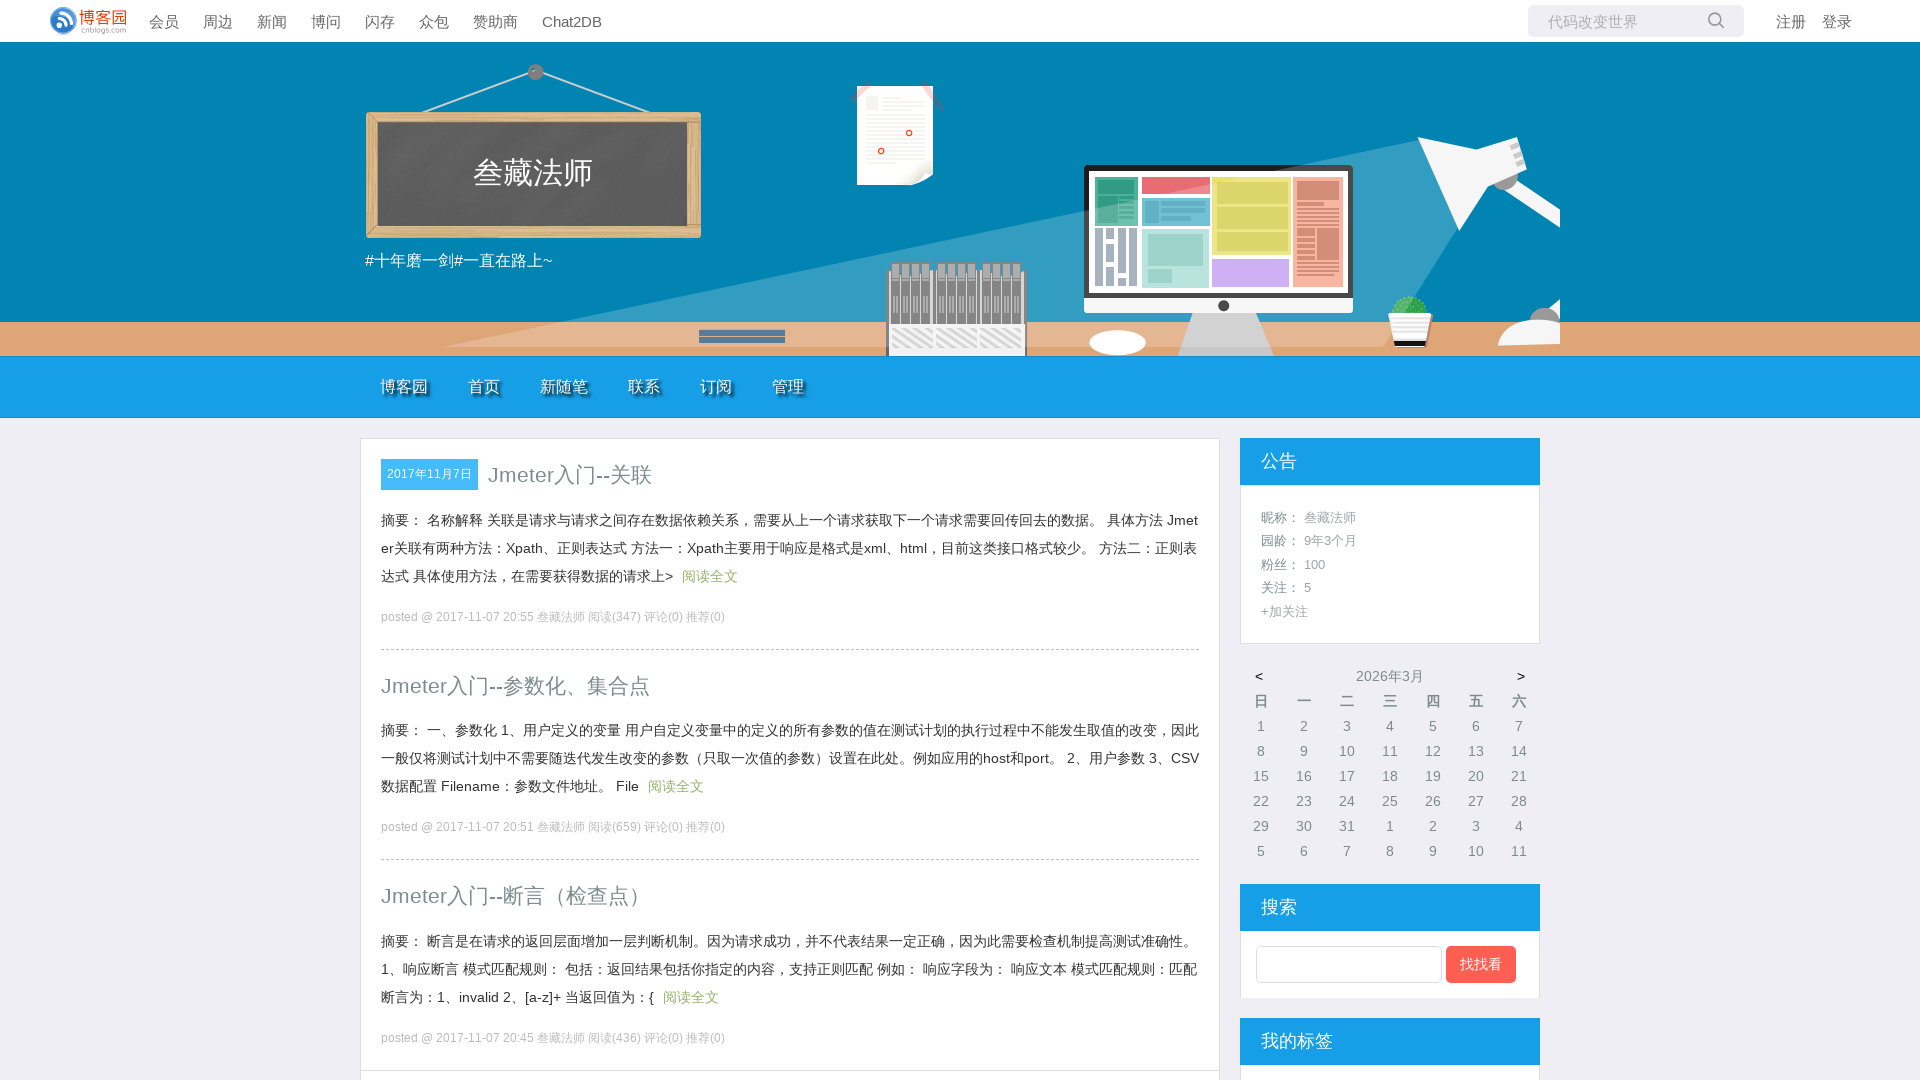

Waited 1 second to observe scroll effect
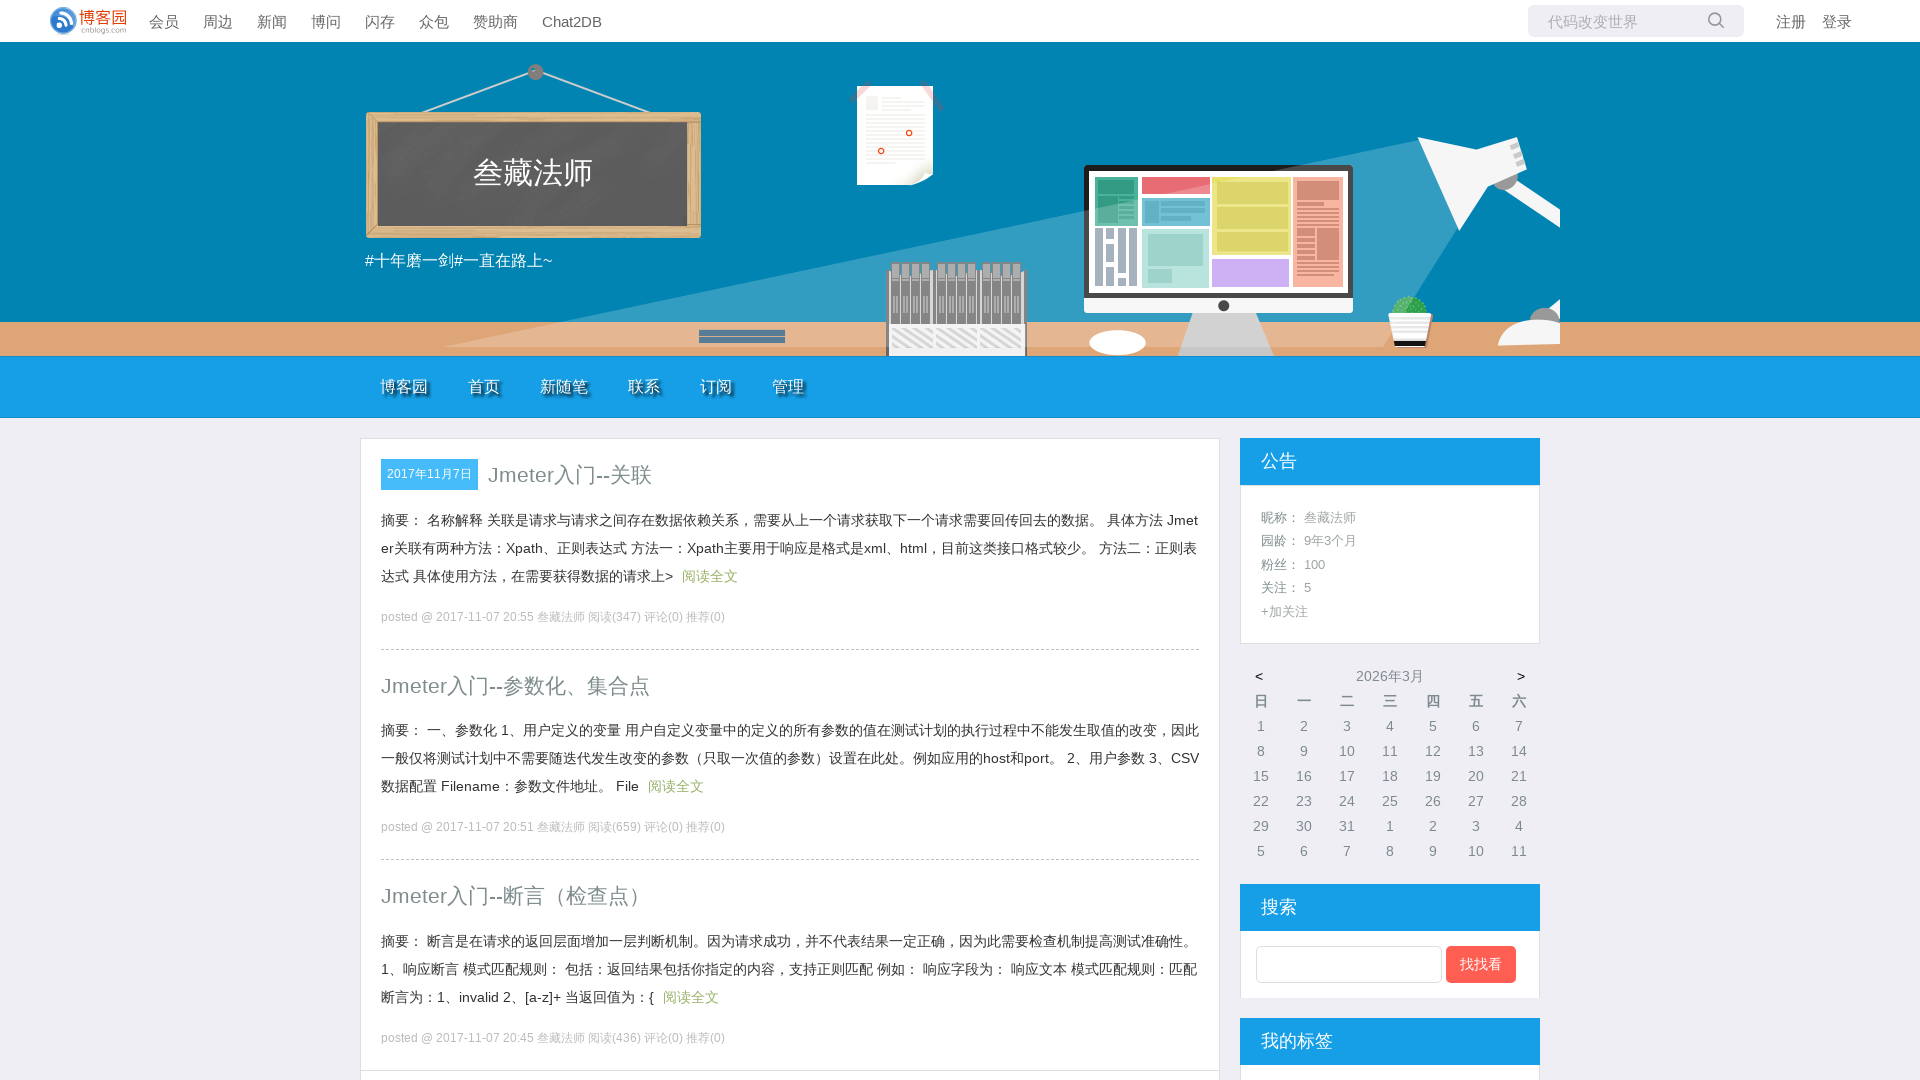

Scrolled to bottom of page again using JavaScript
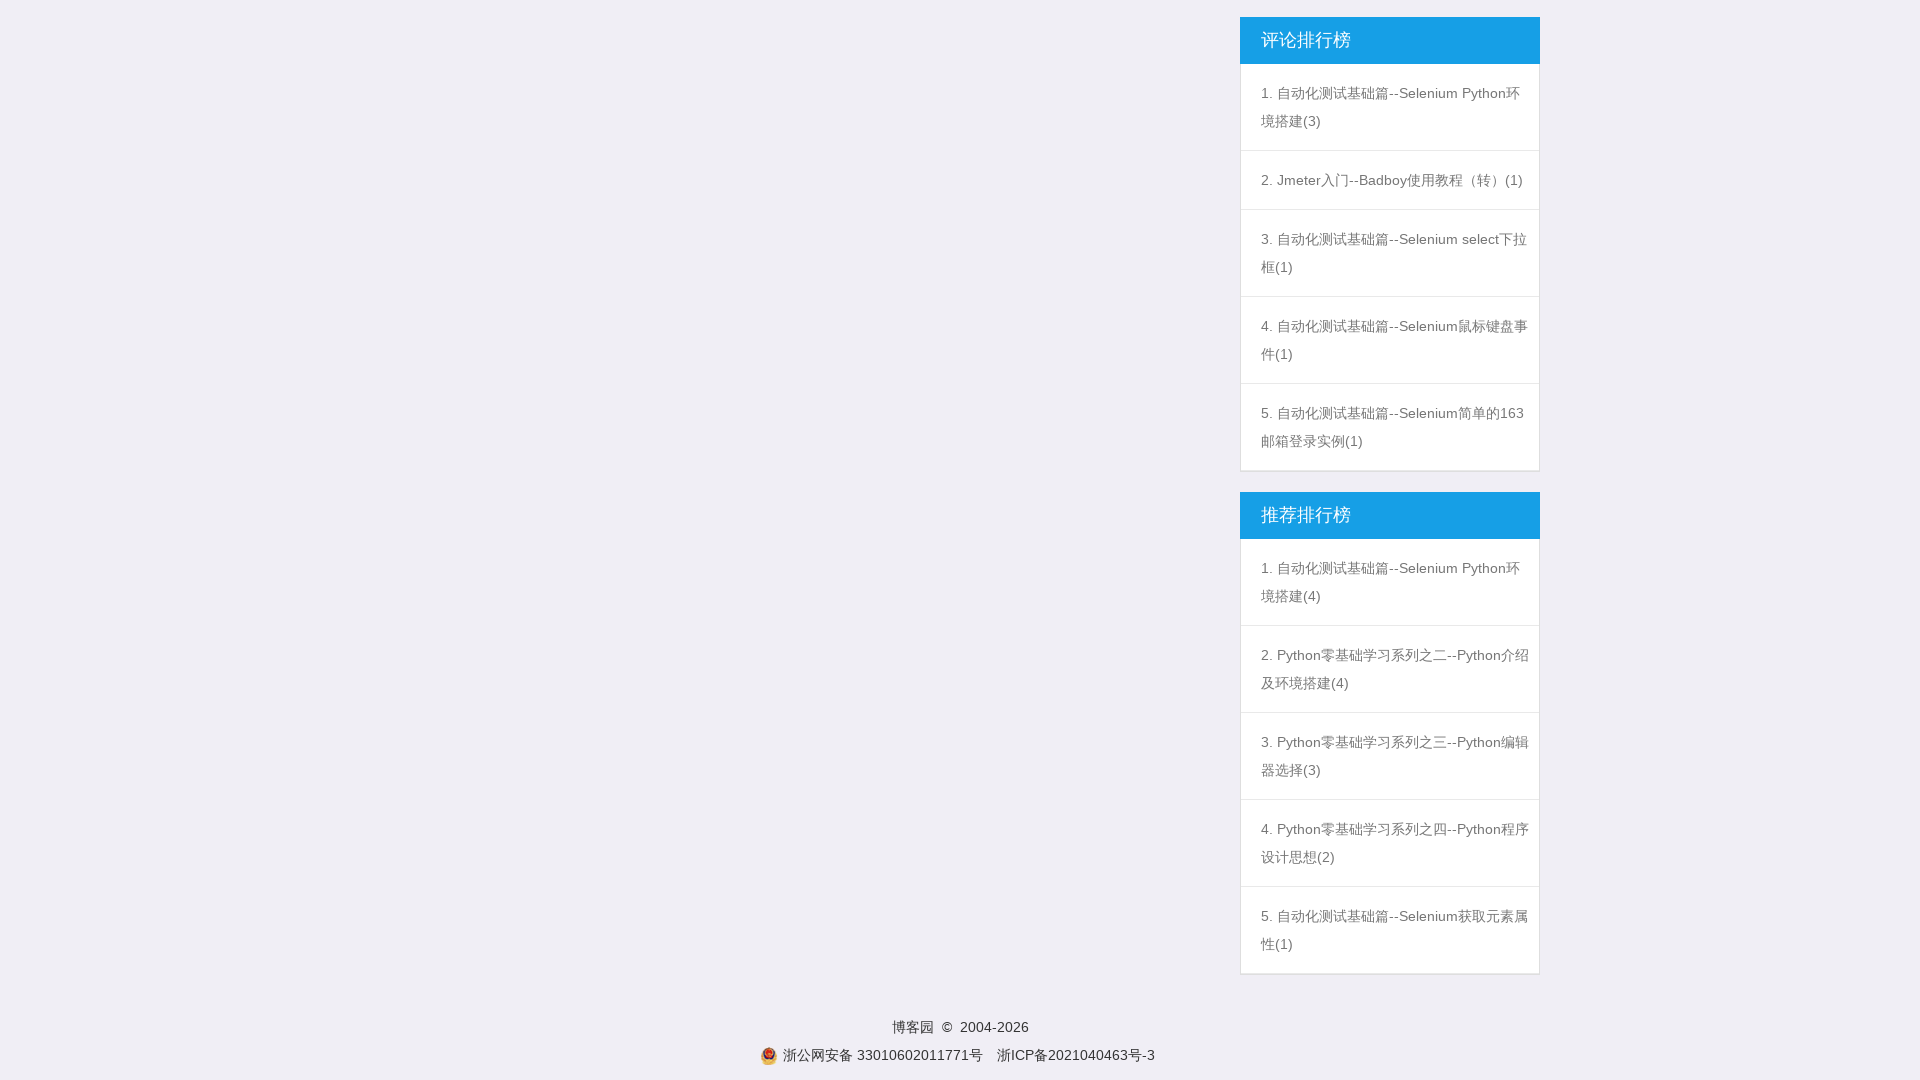

Waited 1 second to observe scroll effect
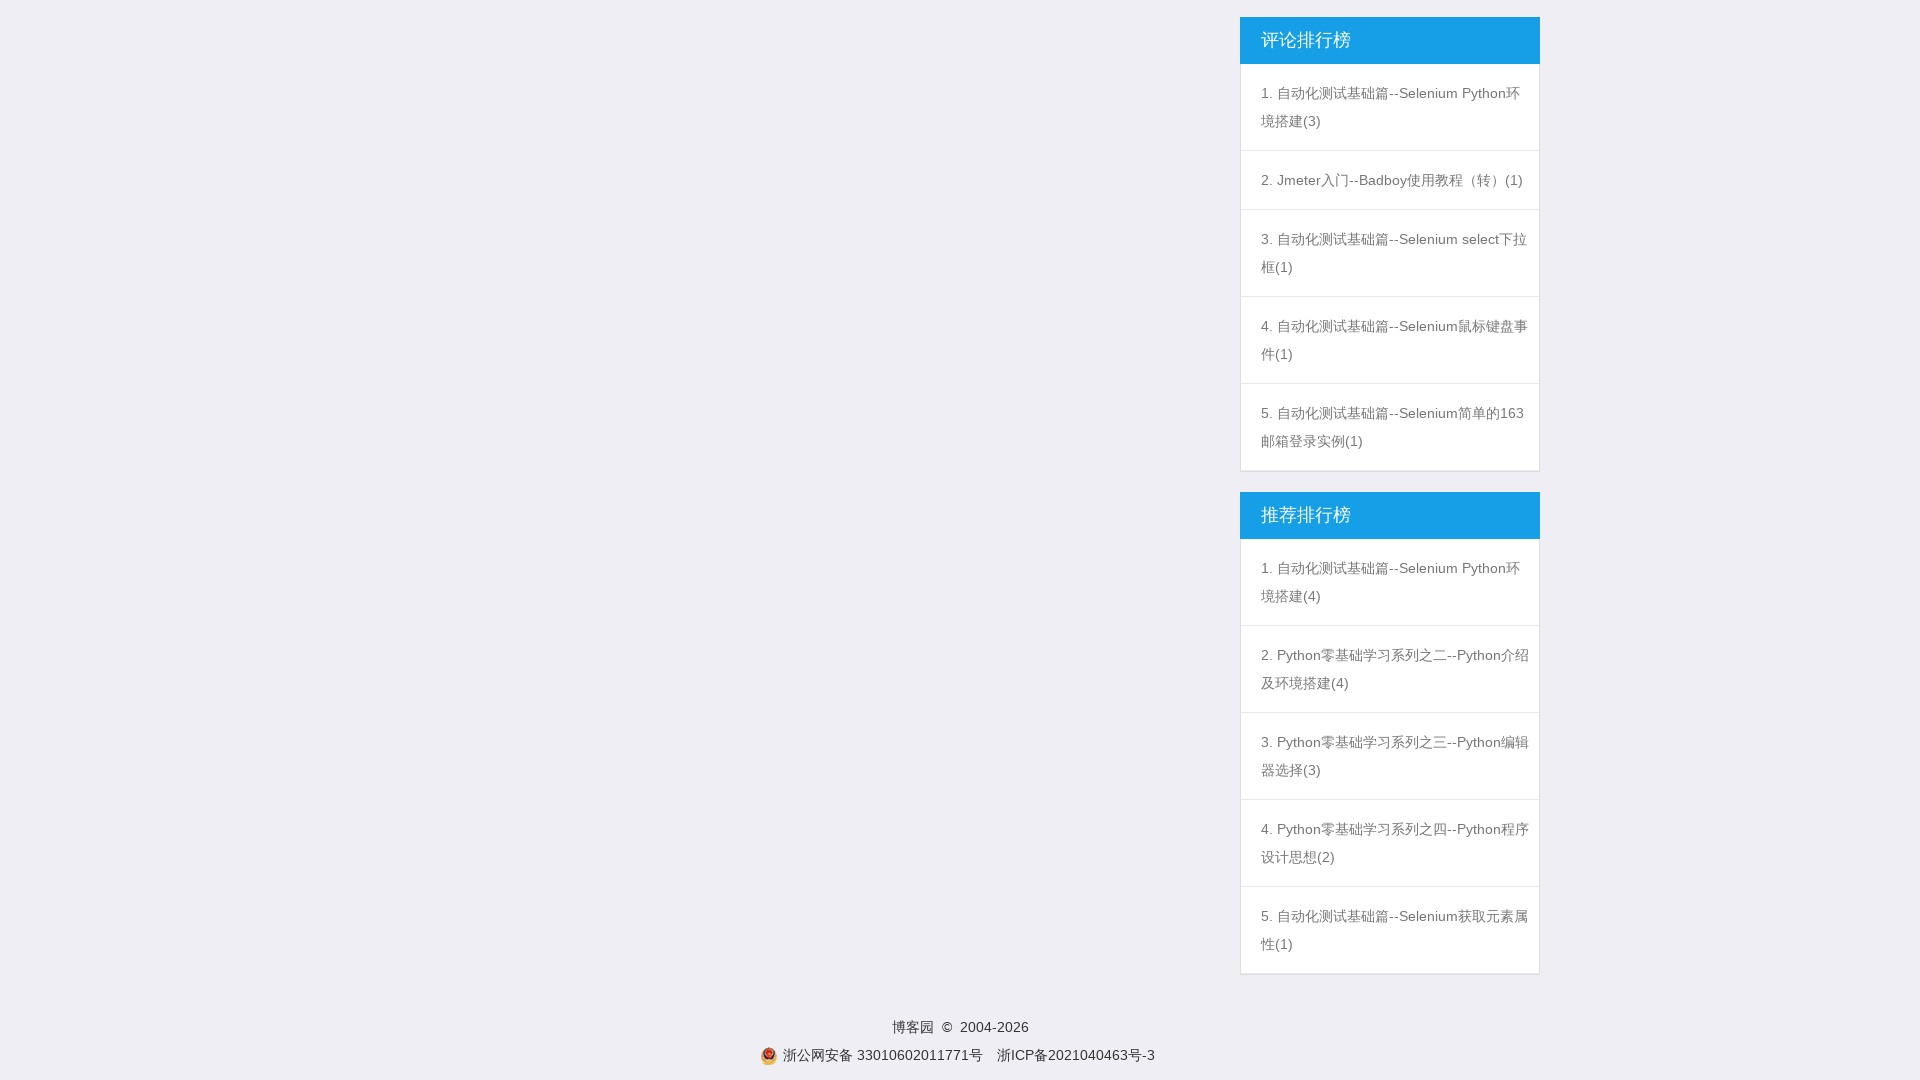

Scrolled back to top of page again
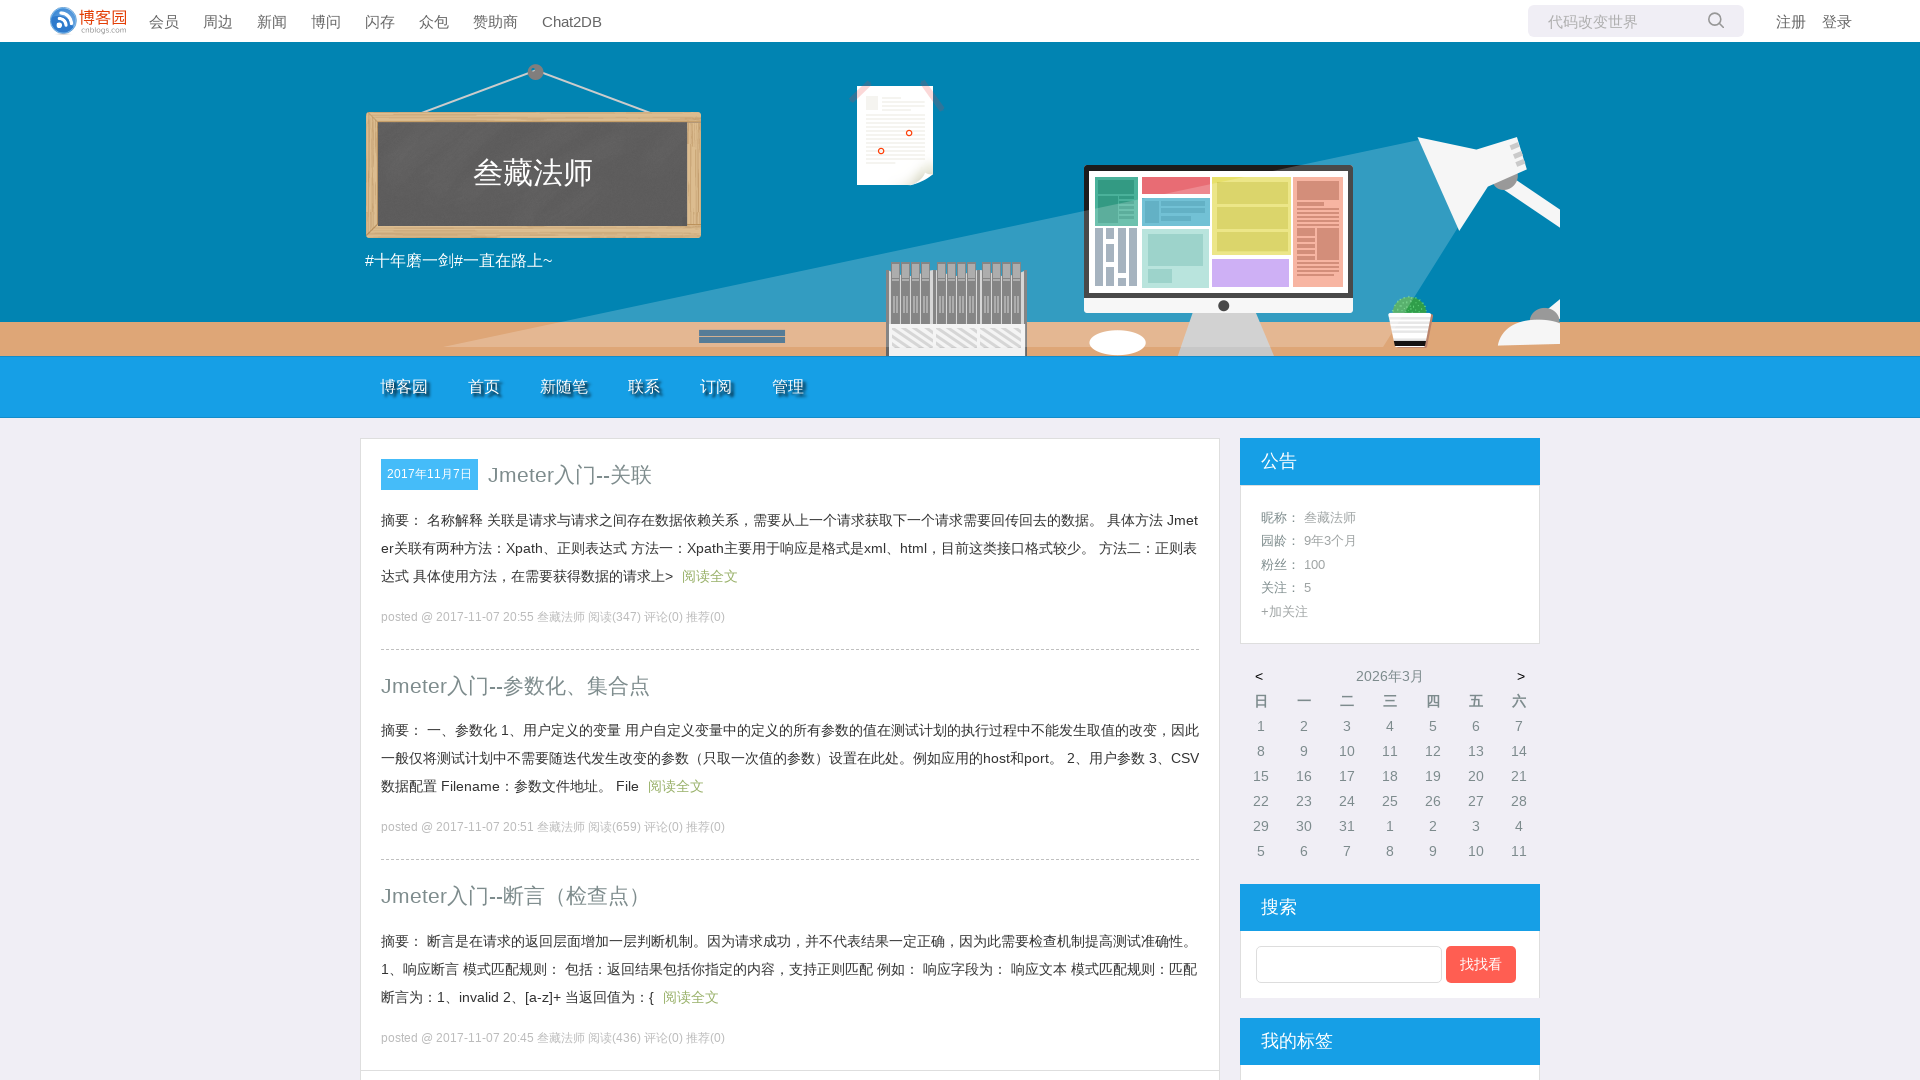

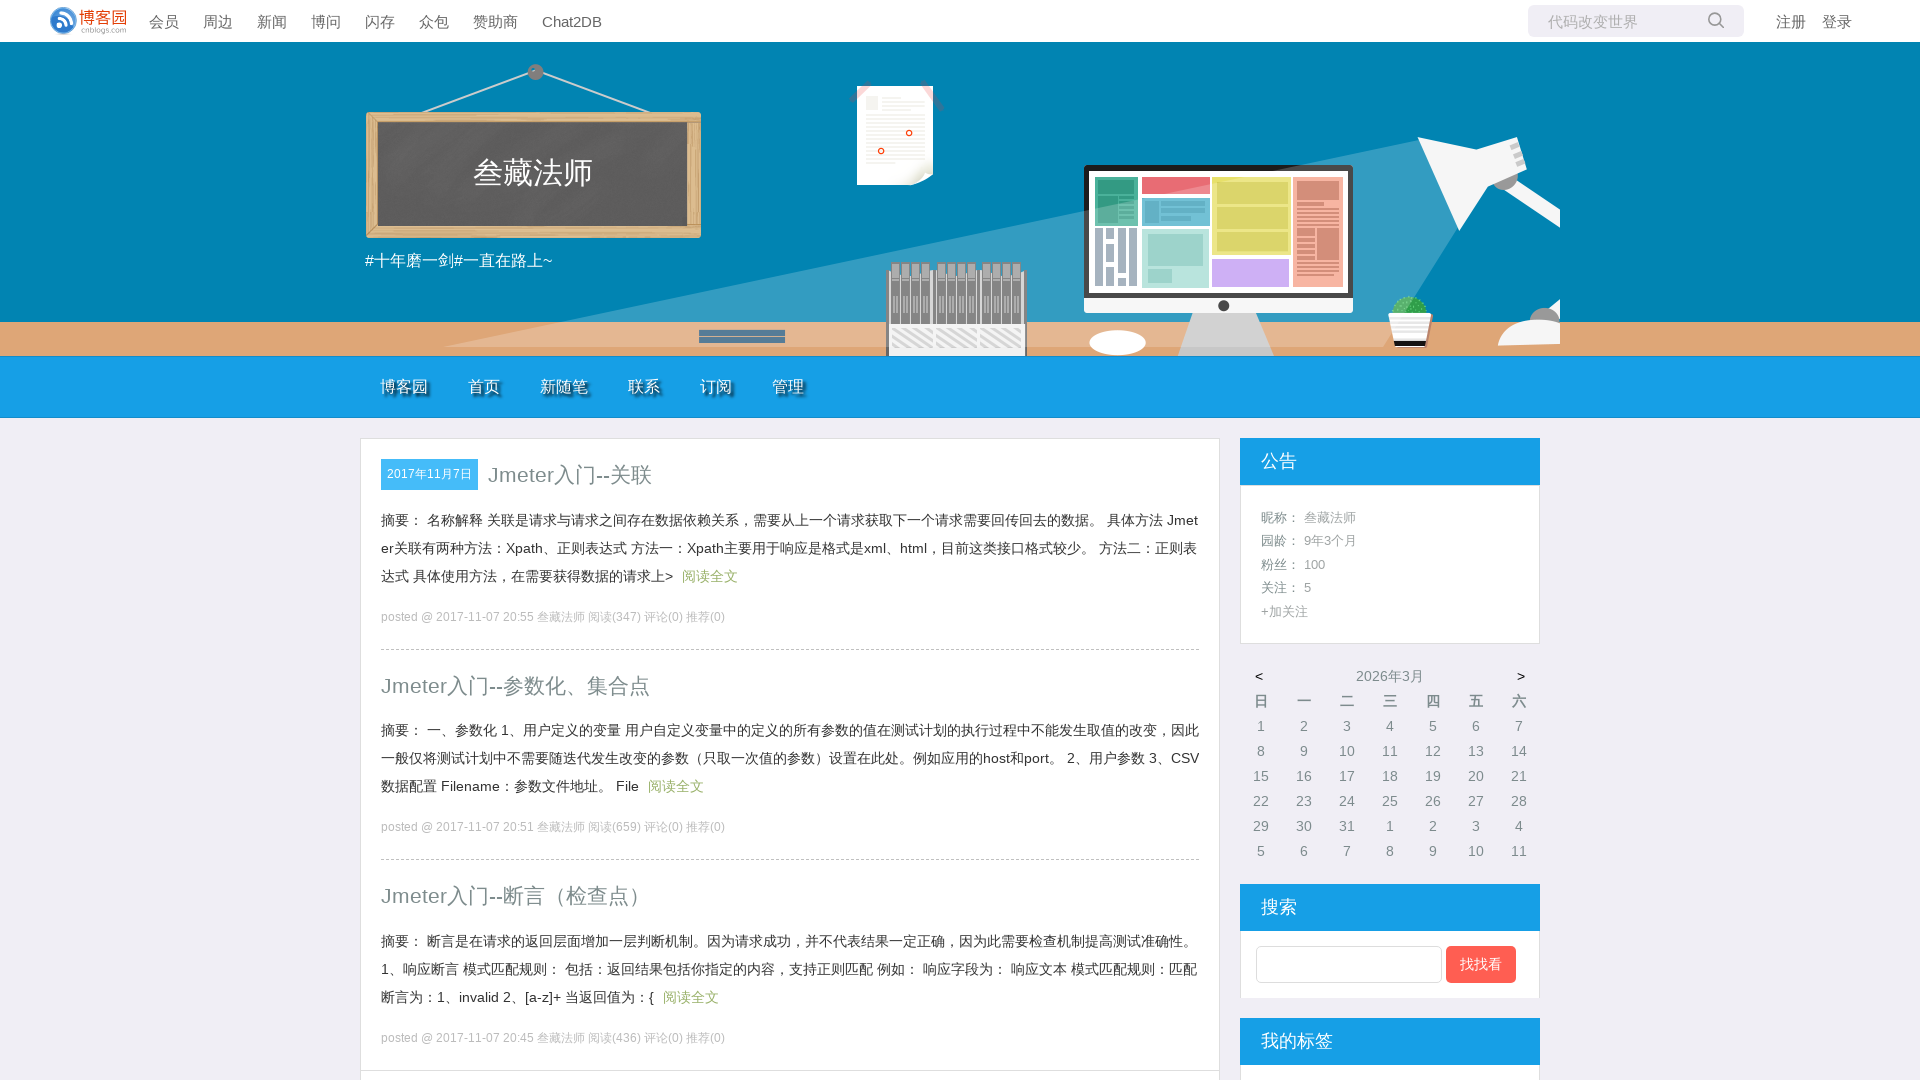